Tests JavaScript alert and confirm dialog handling by filling a name field, clicking buttons to trigger alerts, accepting the first alert, and dismissing the confirm dialog.

Starting URL: https://rahulshettyacademy.com/AutomationPractice/

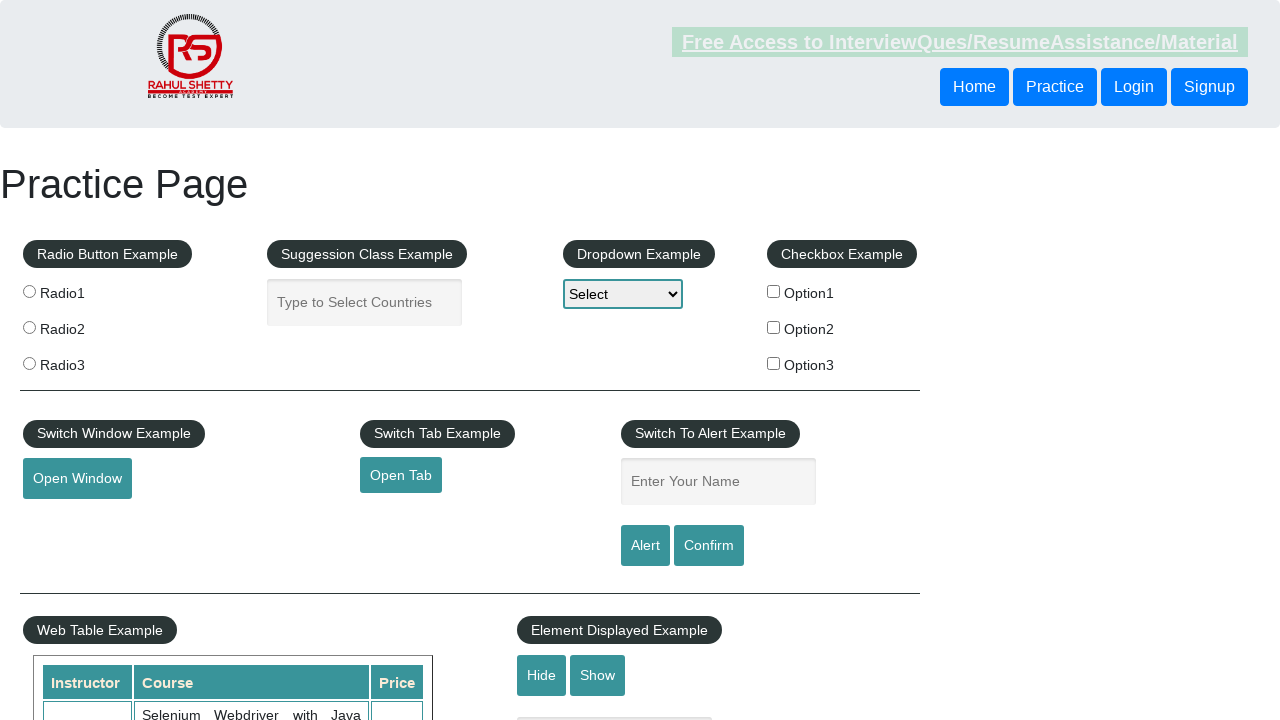

Filled name field with 'Shamanth' on #name
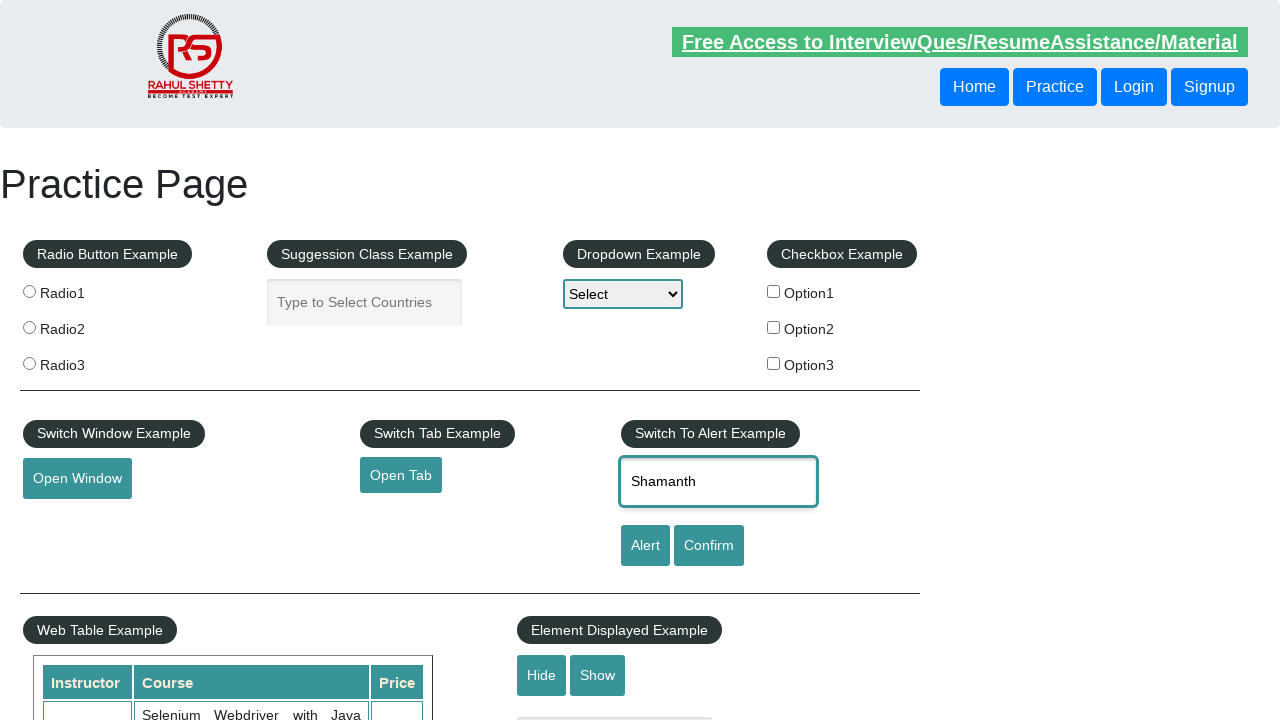

Clicked alert button to trigger JavaScript alert at (645, 546) on #alertbtn
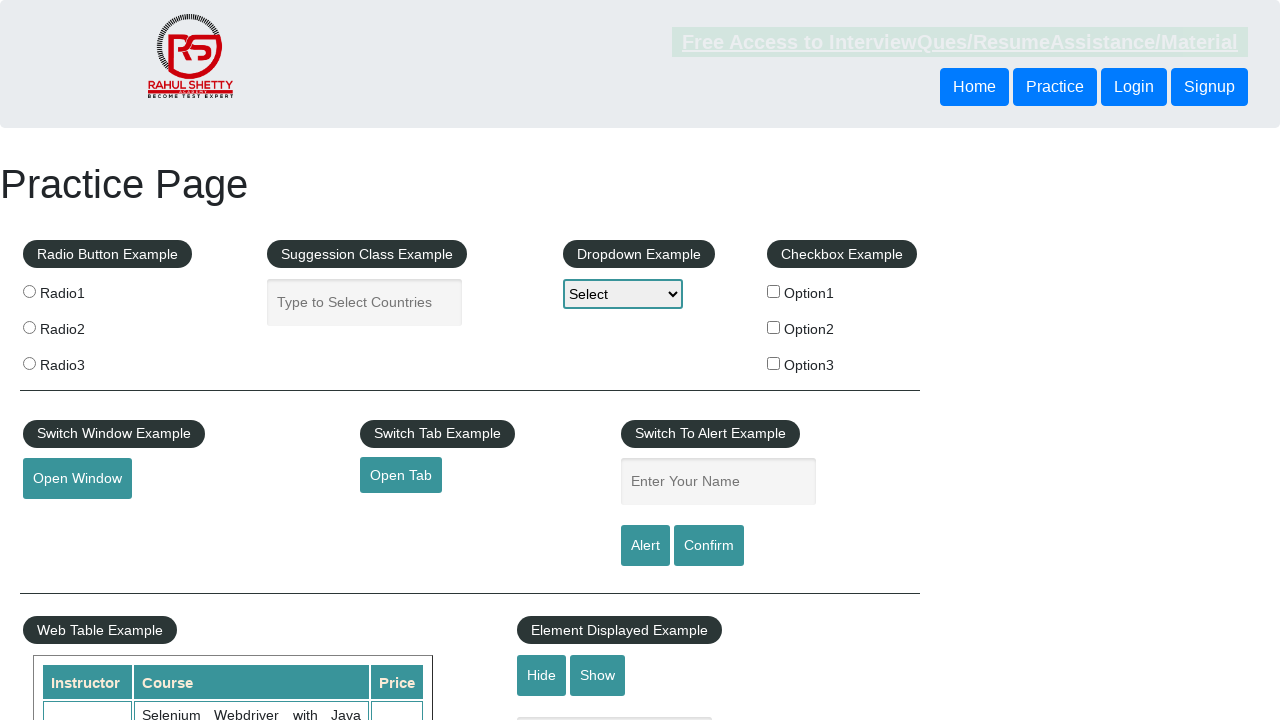

Set up dialog handler to accept alerts
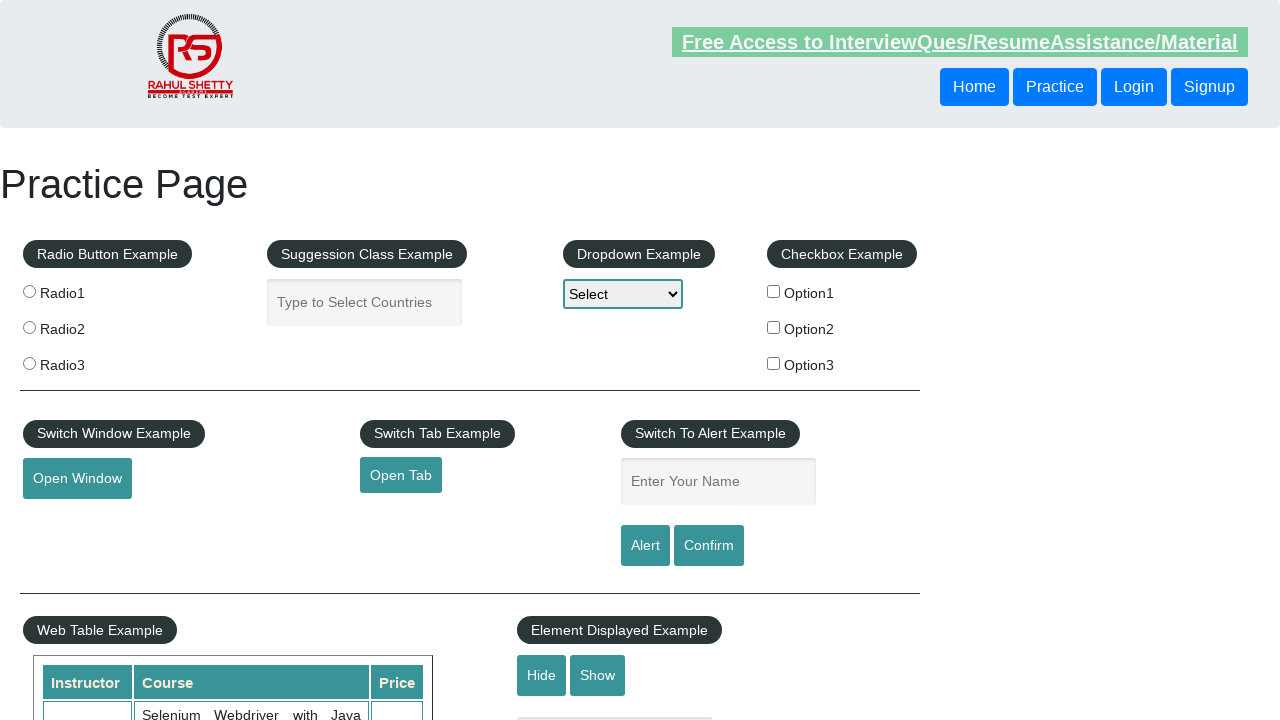

Waited for alert processing
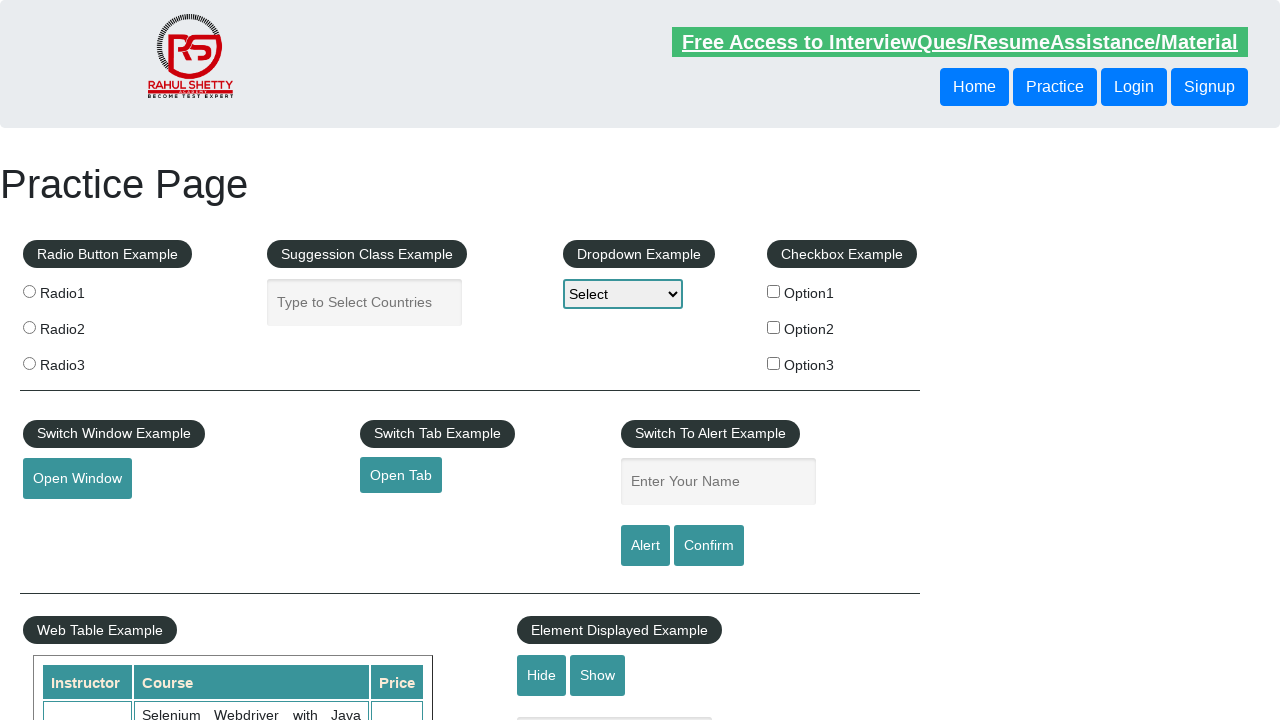

Clicked confirm button to trigger confirm dialog at (709, 546) on #confirmbtn
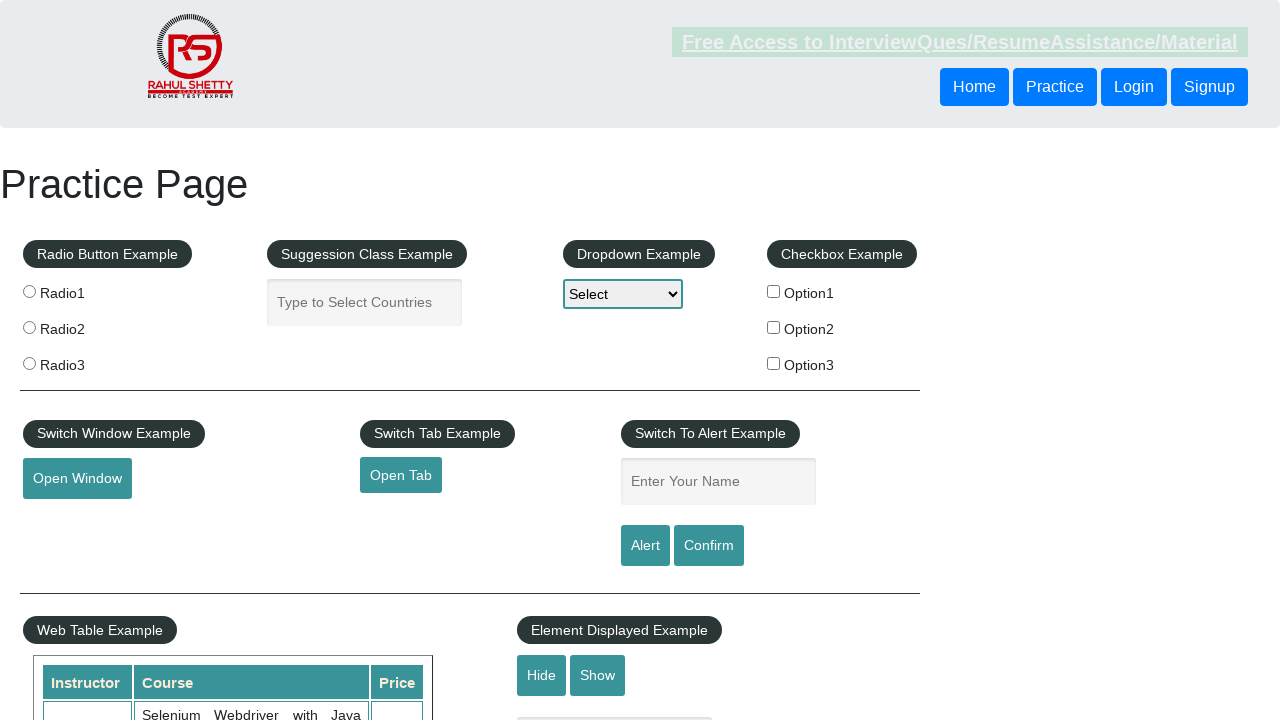

Set up dialog handler to dismiss confirm dialogs
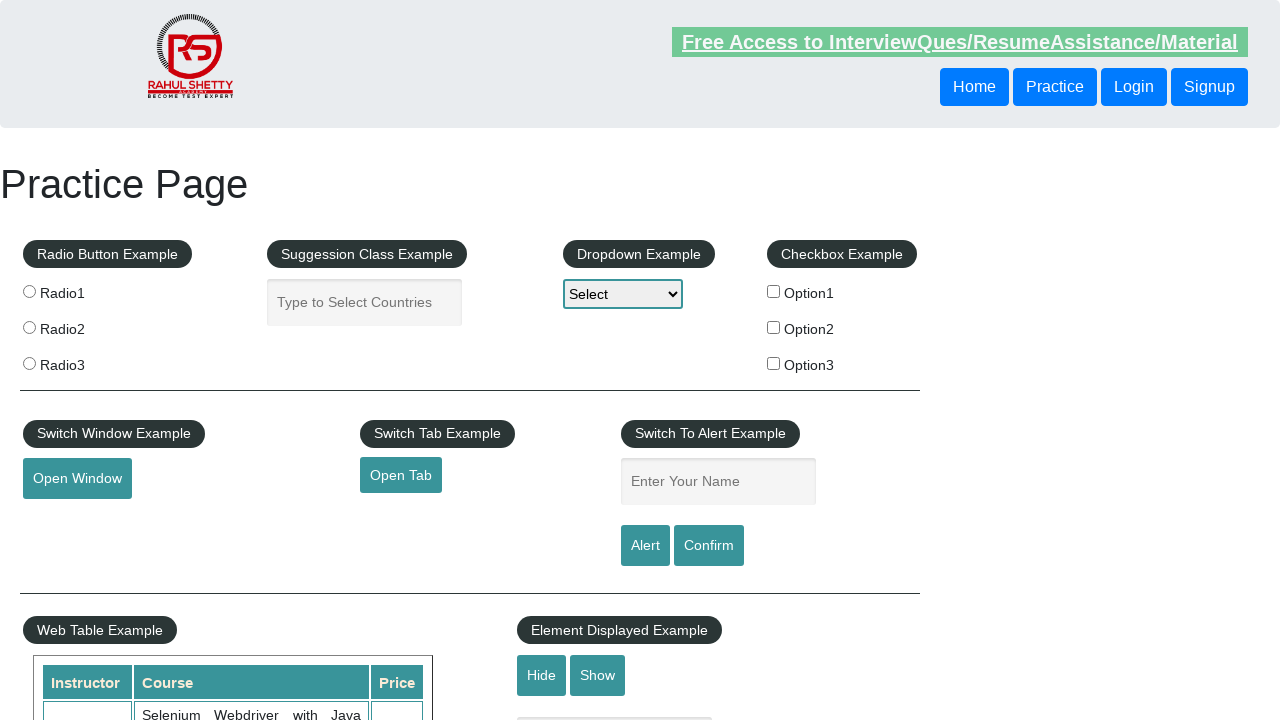

Waited for confirm dialog processing
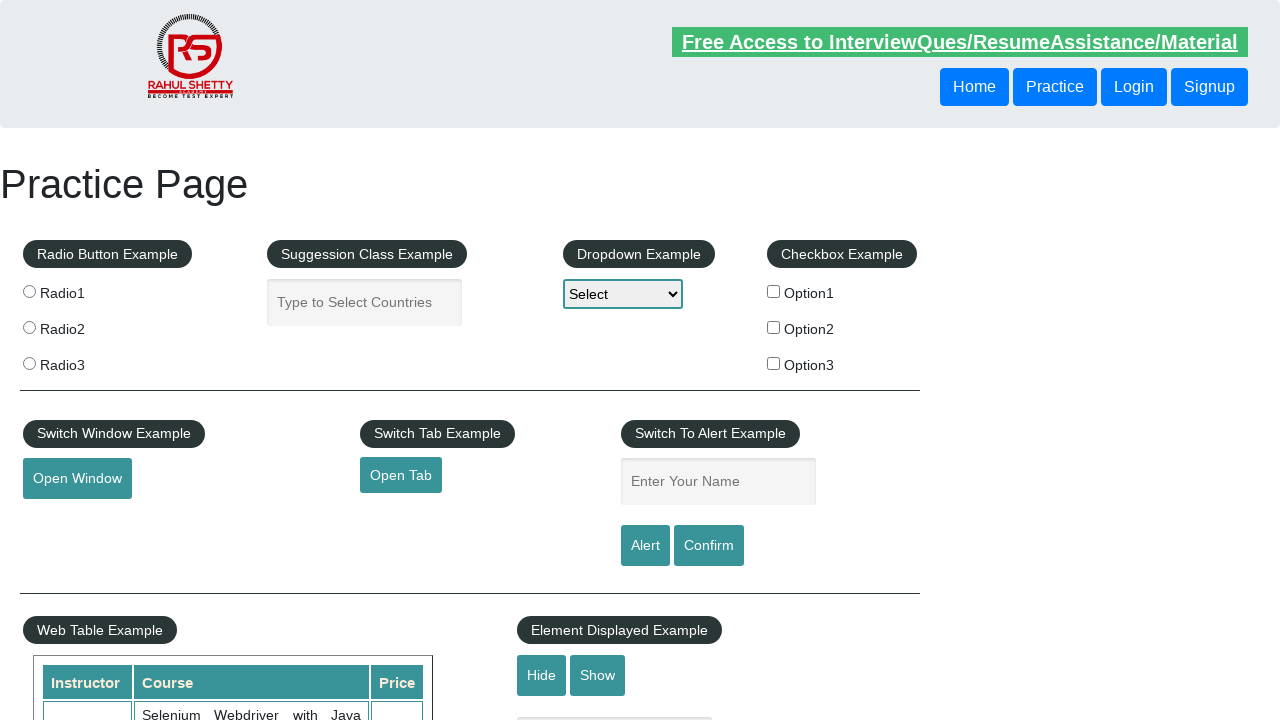

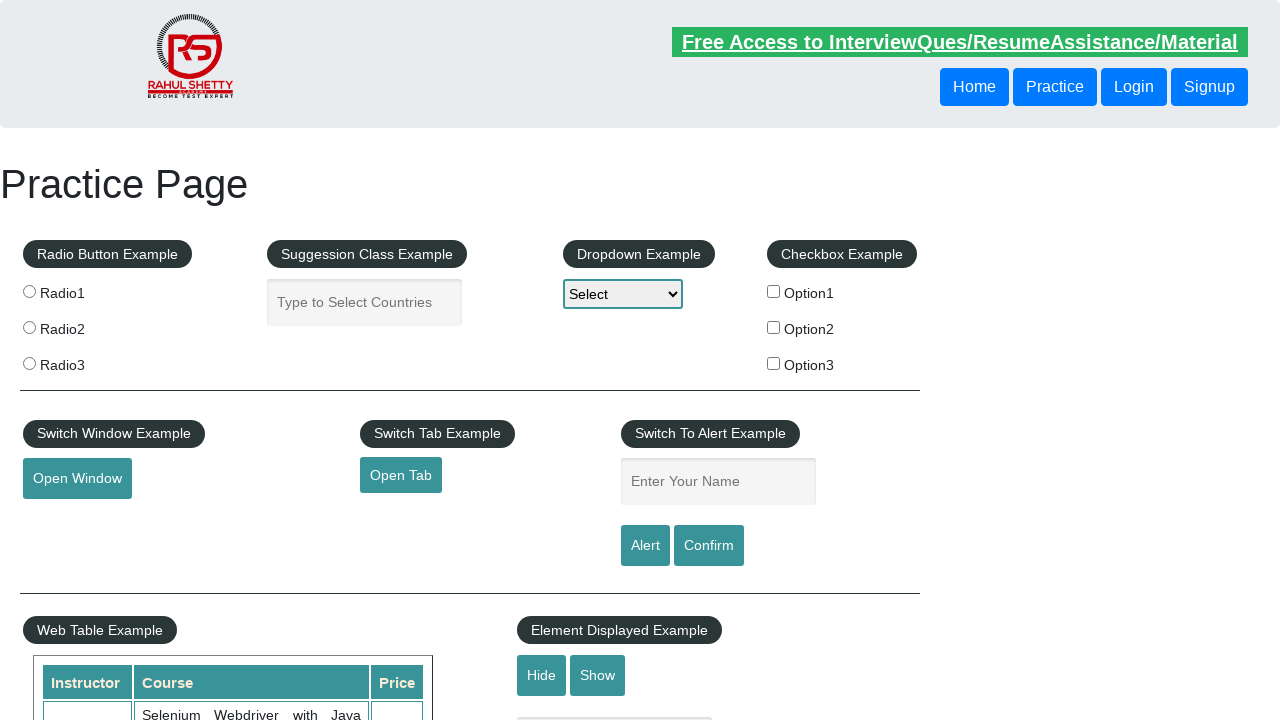